Tests form interaction on OrangeHRM's free trial page by filling in a subdomain field and clicking the submit button using basic actions.

Starting URL: https://www.orangehrm.com/en/30-day-free-trial/

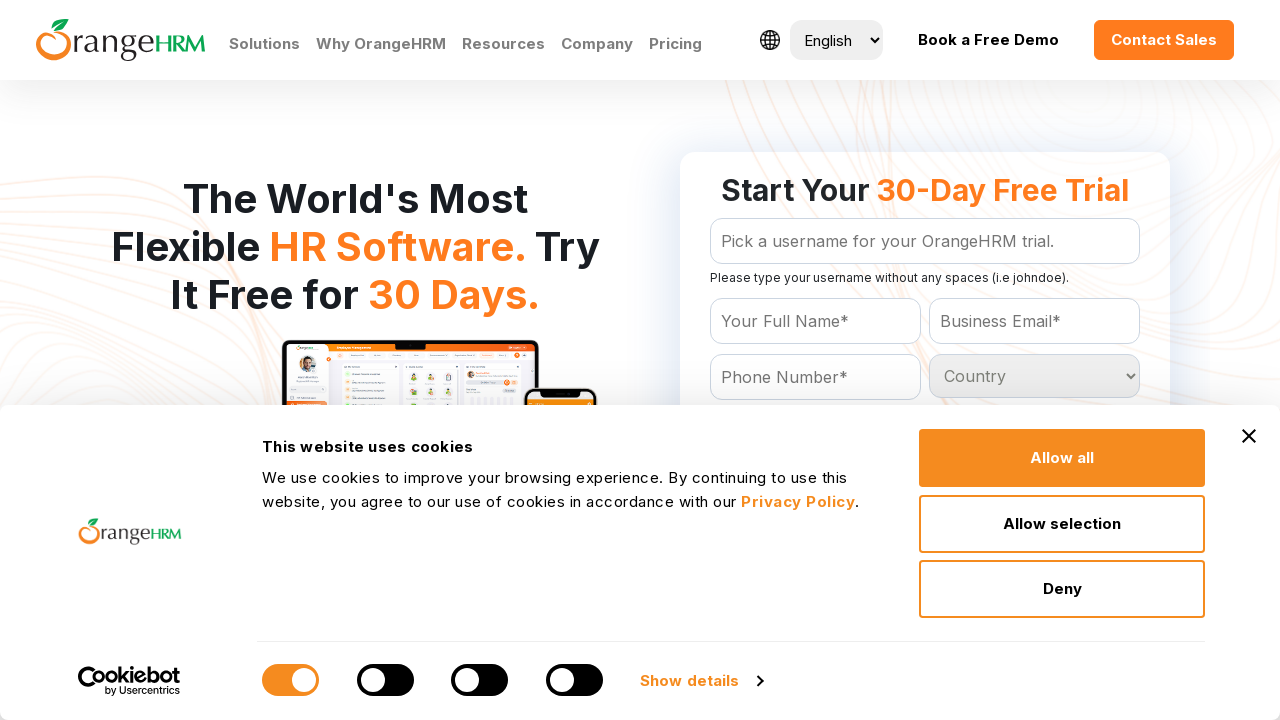

Filled subdomain field with 'TestCompany2024' on #Form_getForm_subdomain
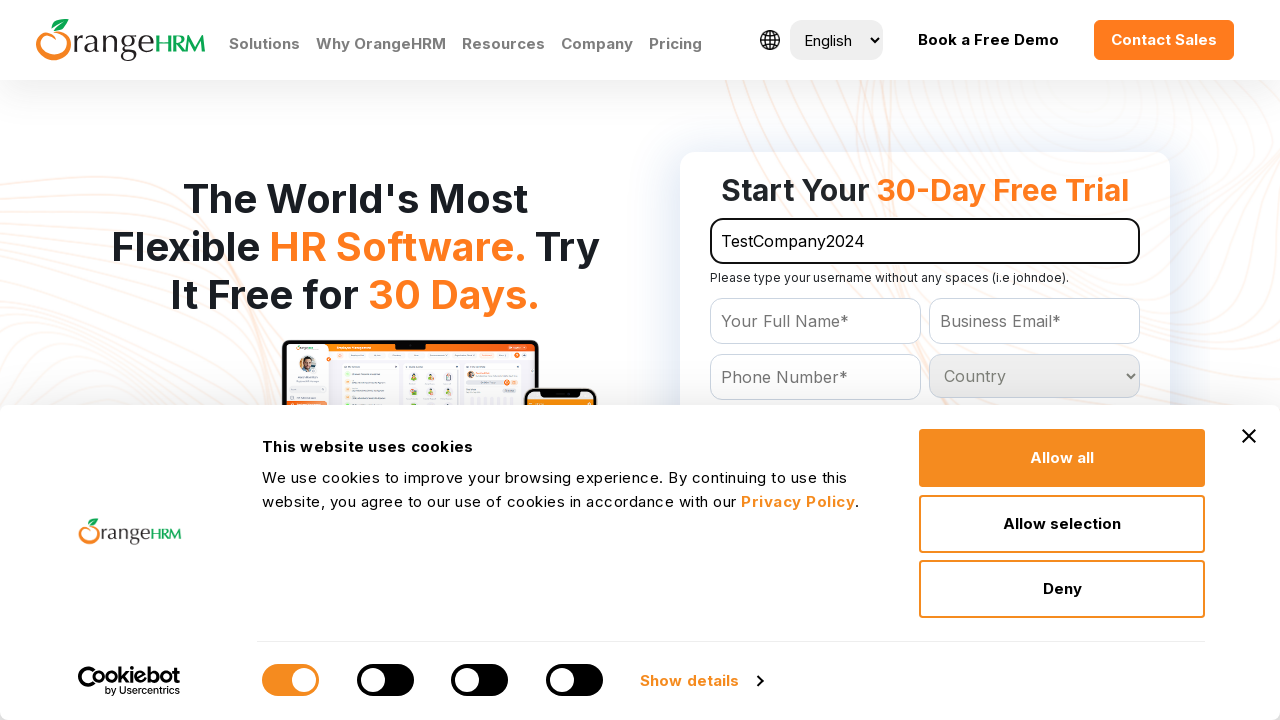

Clicked free trial submit button at (925, 360) on #Form_getForm_action_submitForm
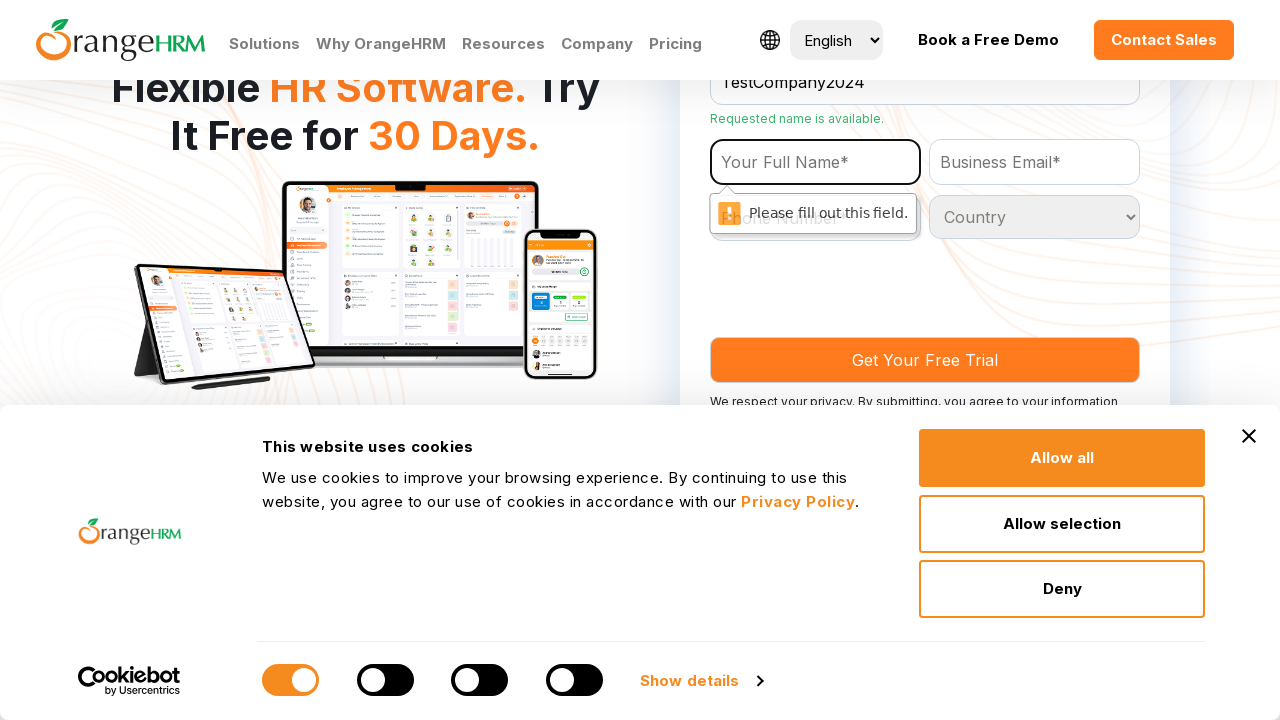

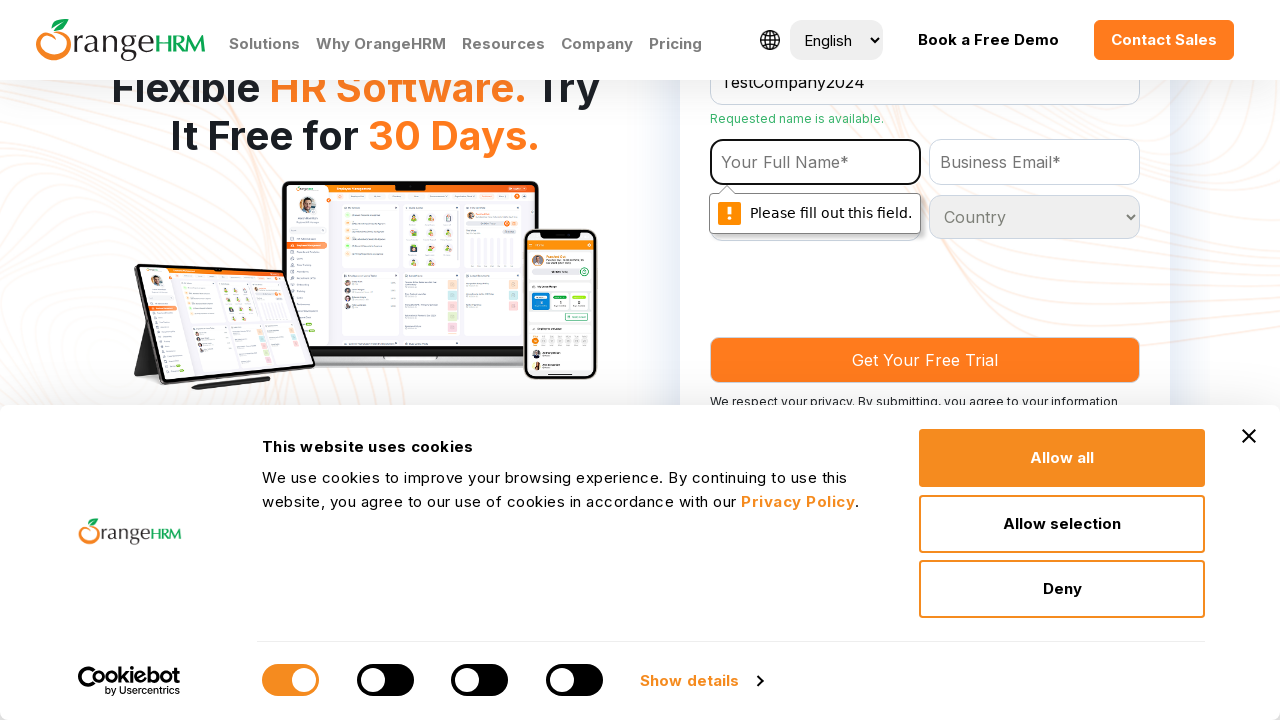